Navigates to Python.org and interacts with various page elements including community links and event listings

Starting URL: https://www.python.org/

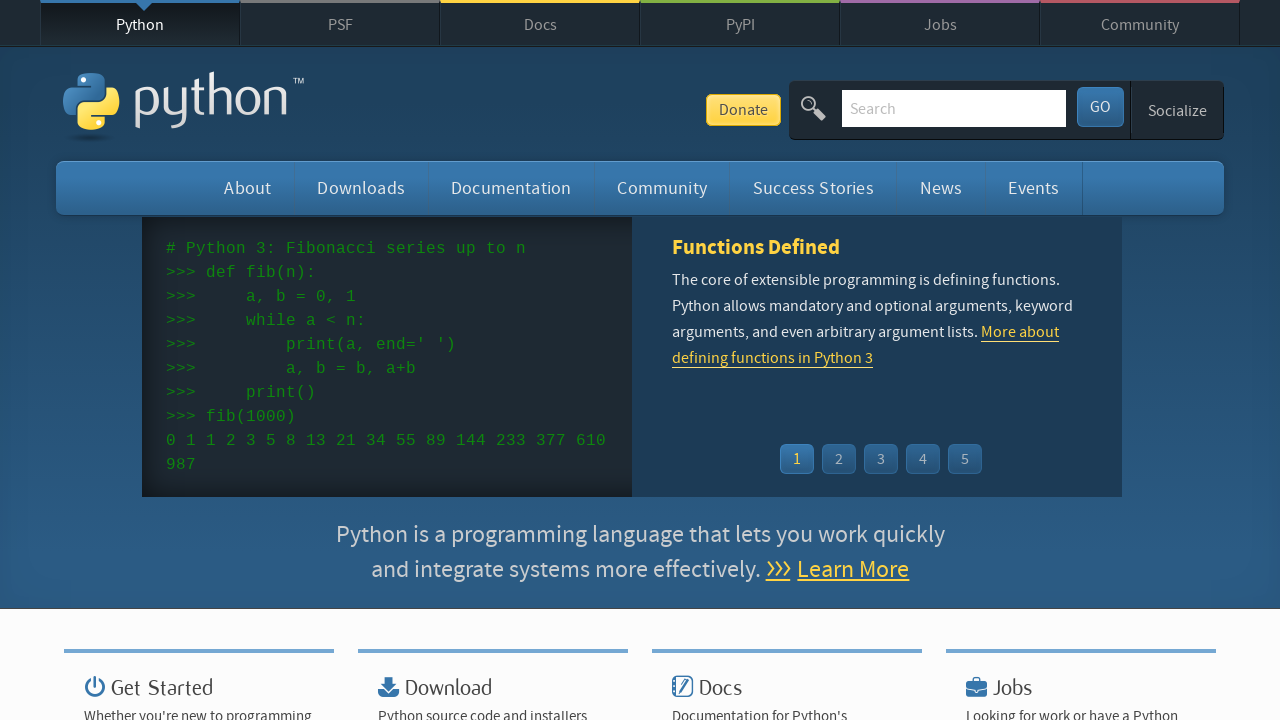

Located community link element
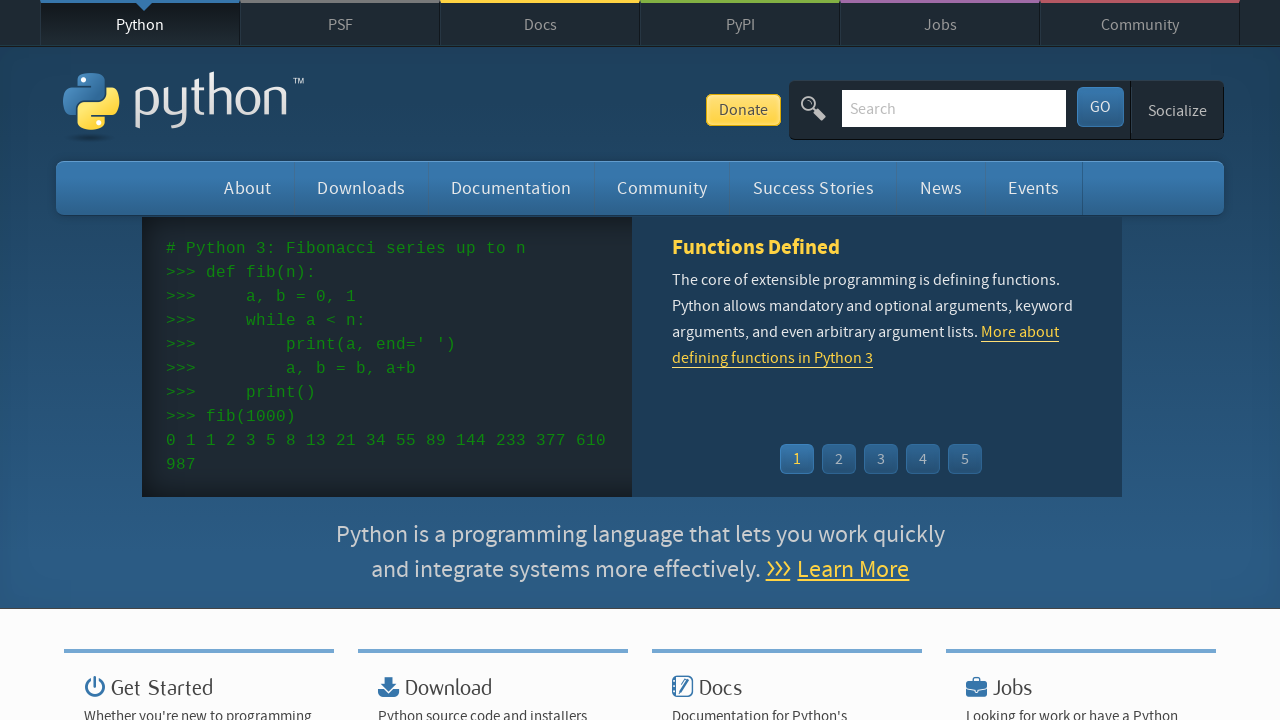

Retrieved and printed community link text content
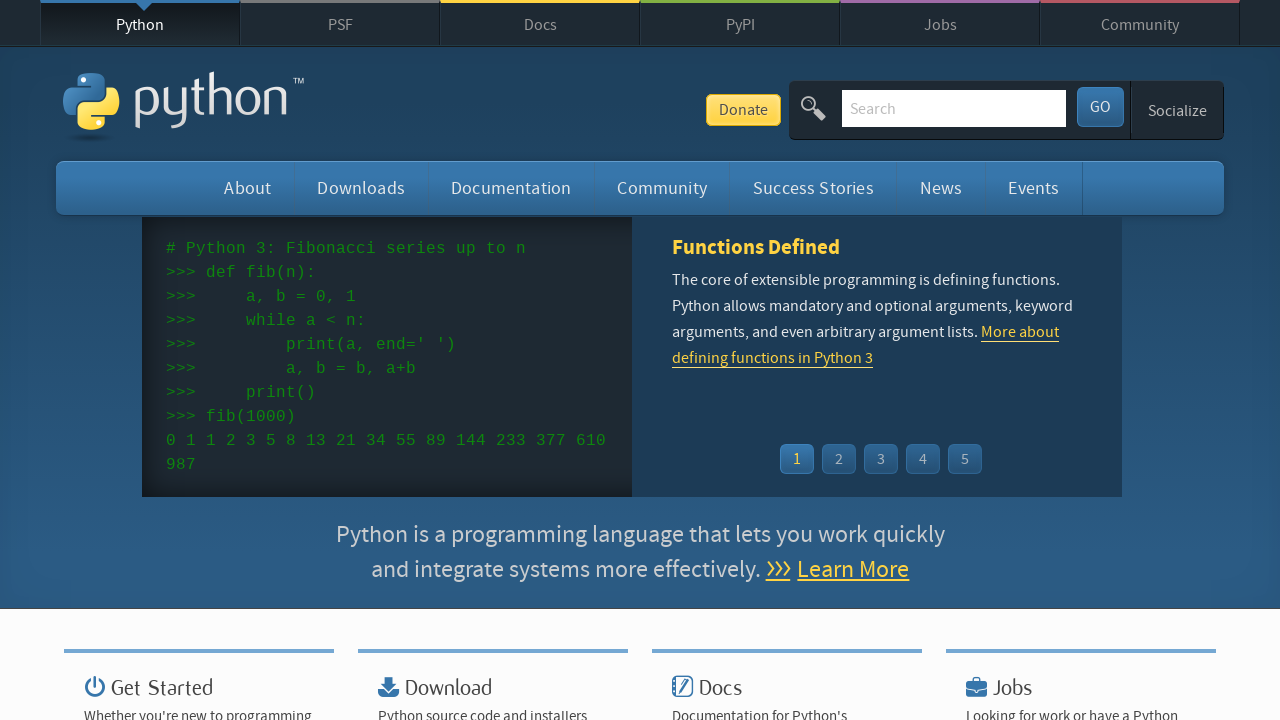

Located all event time elements in the event widget
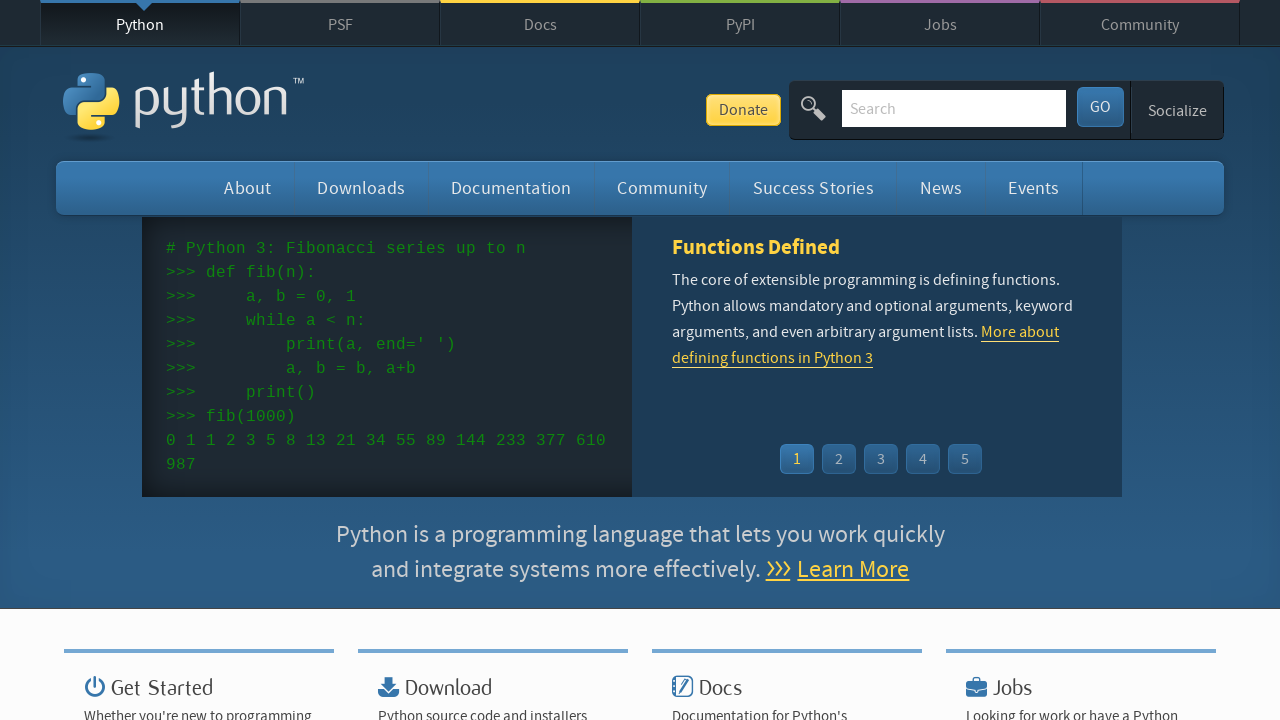

Retrieved and printed event time content
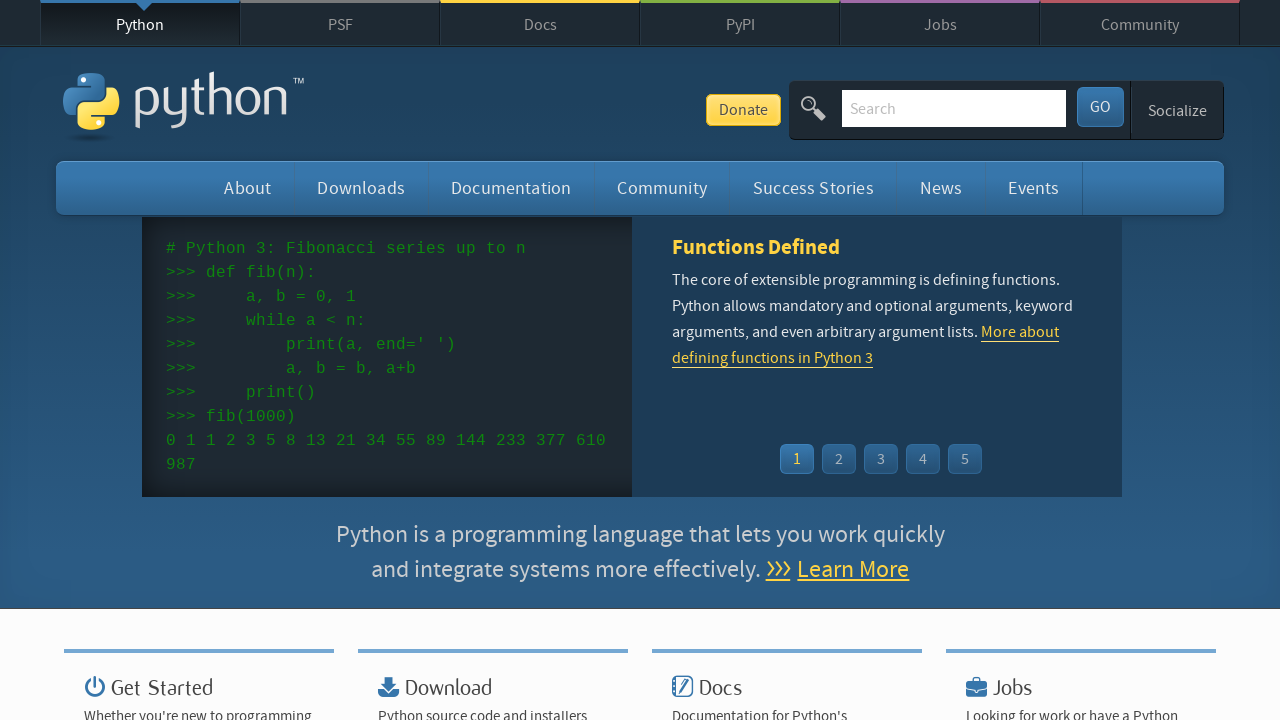

Retrieved and printed event time content
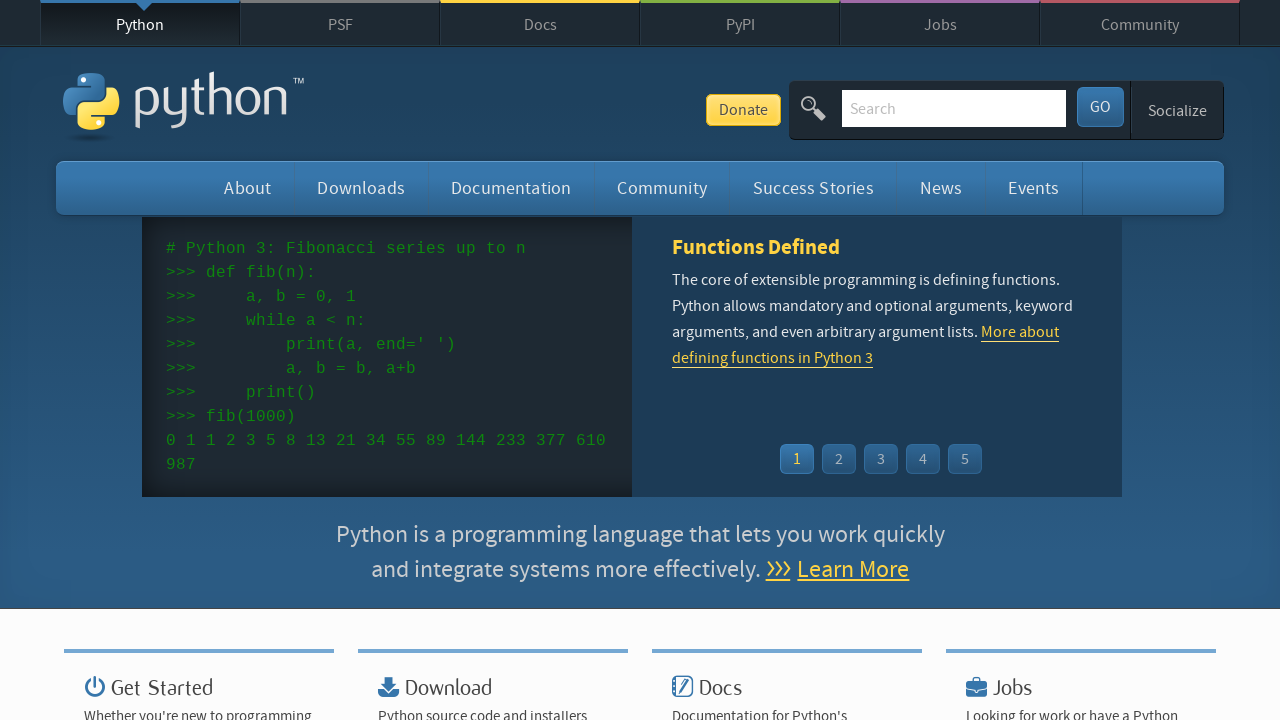

Retrieved and printed event time content
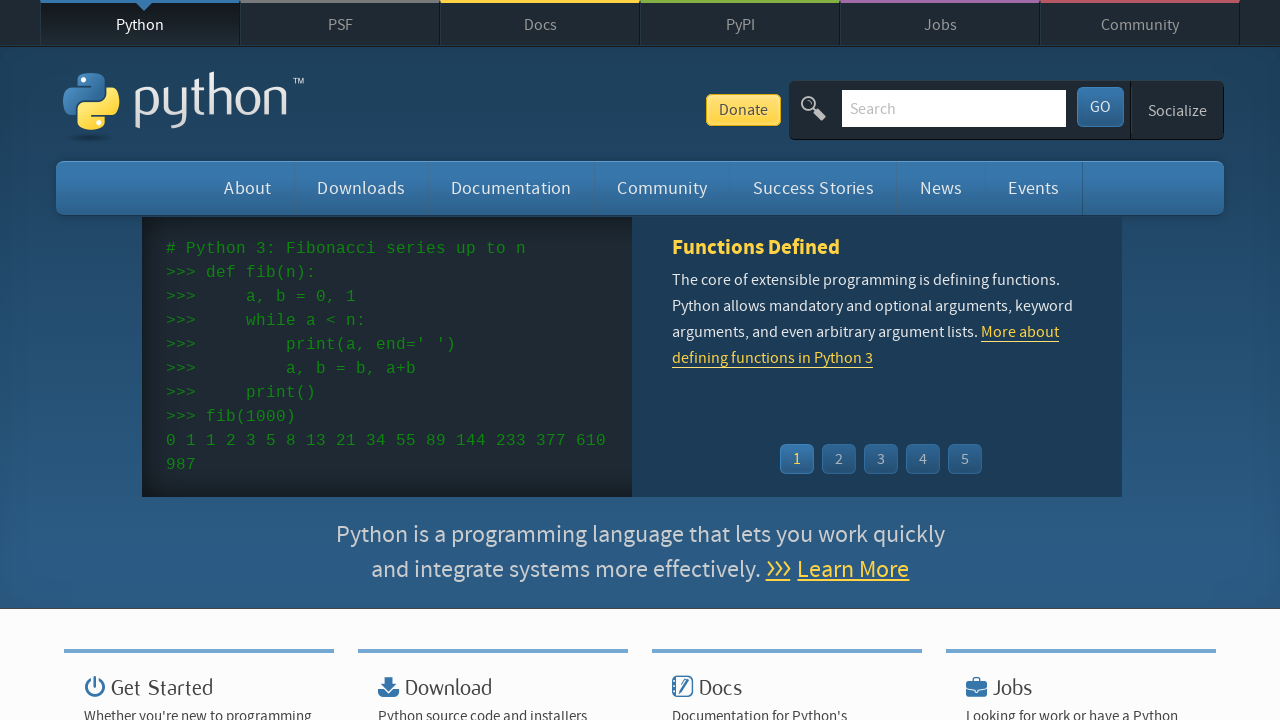

Retrieved and printed event time content
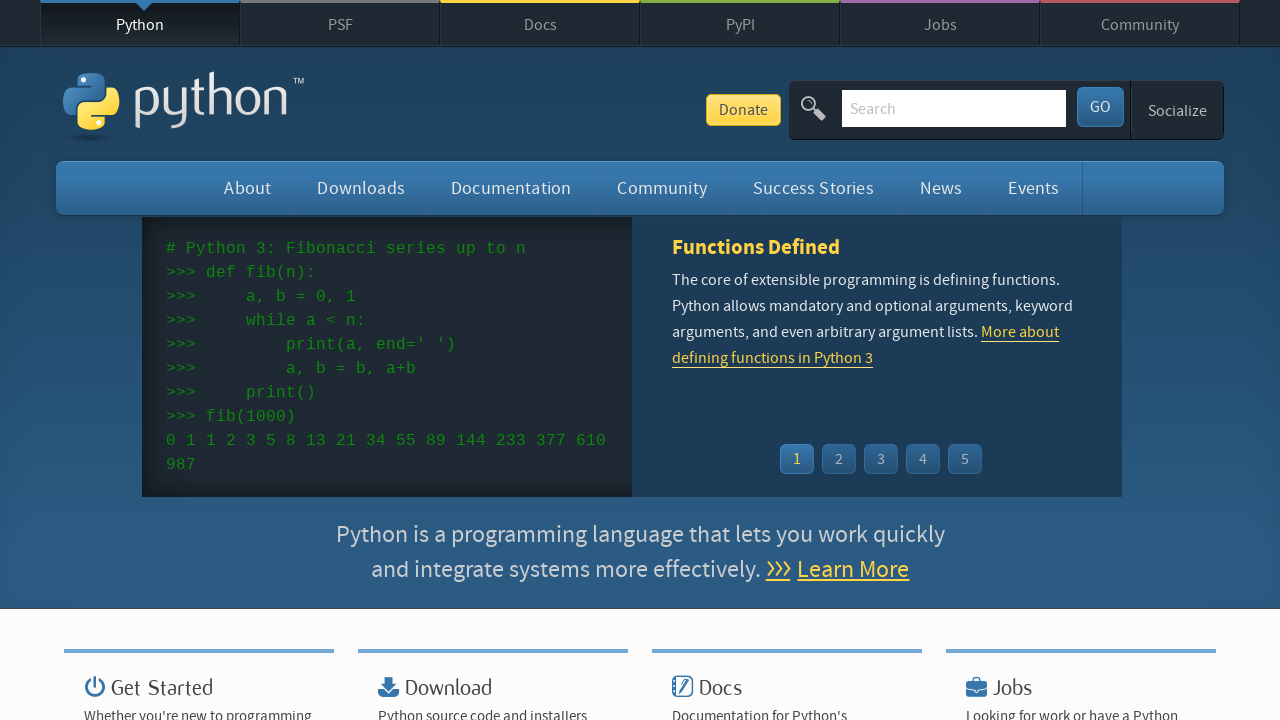

Retrieved and printed event time content
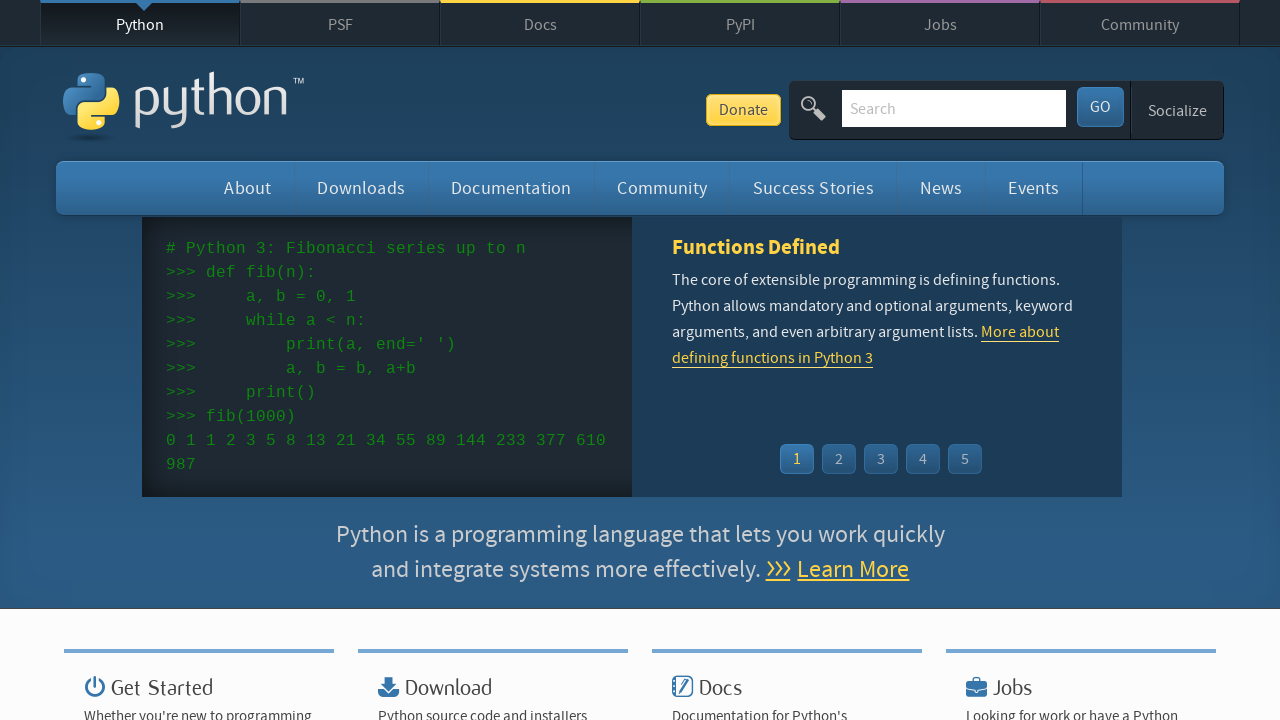

Located all event name link elements in the event widget
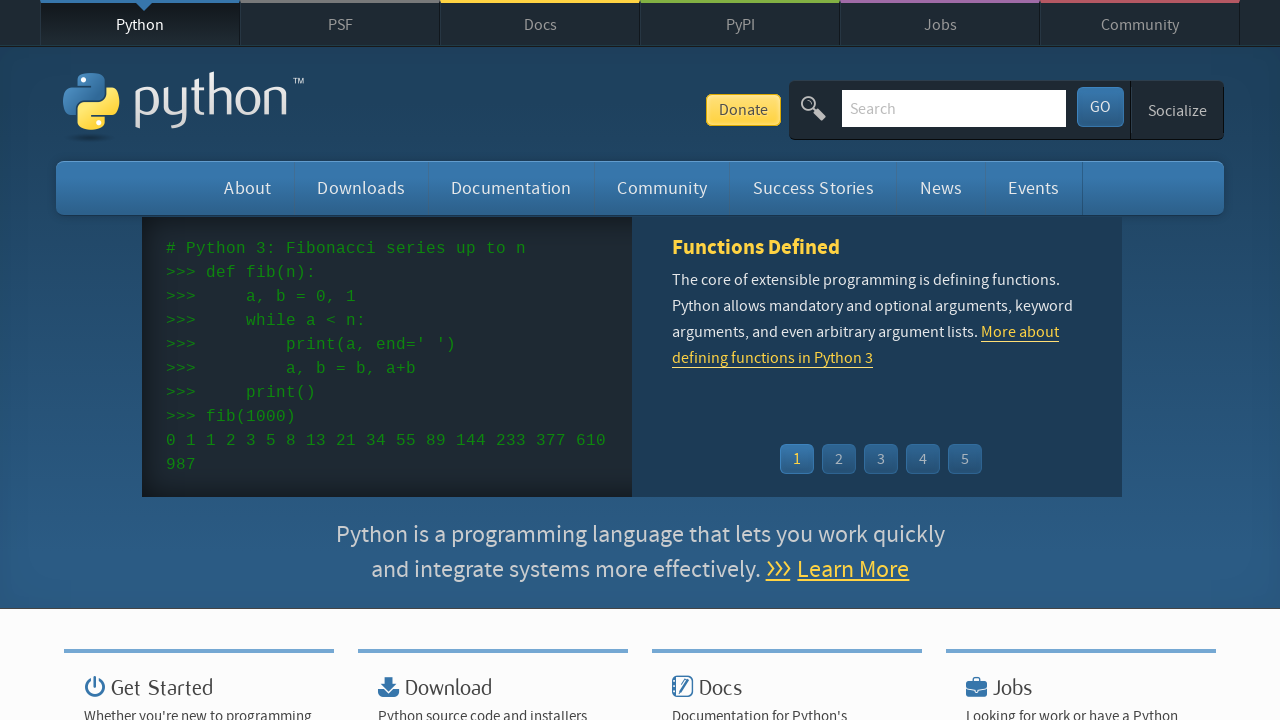

Retrieved and printed event name content
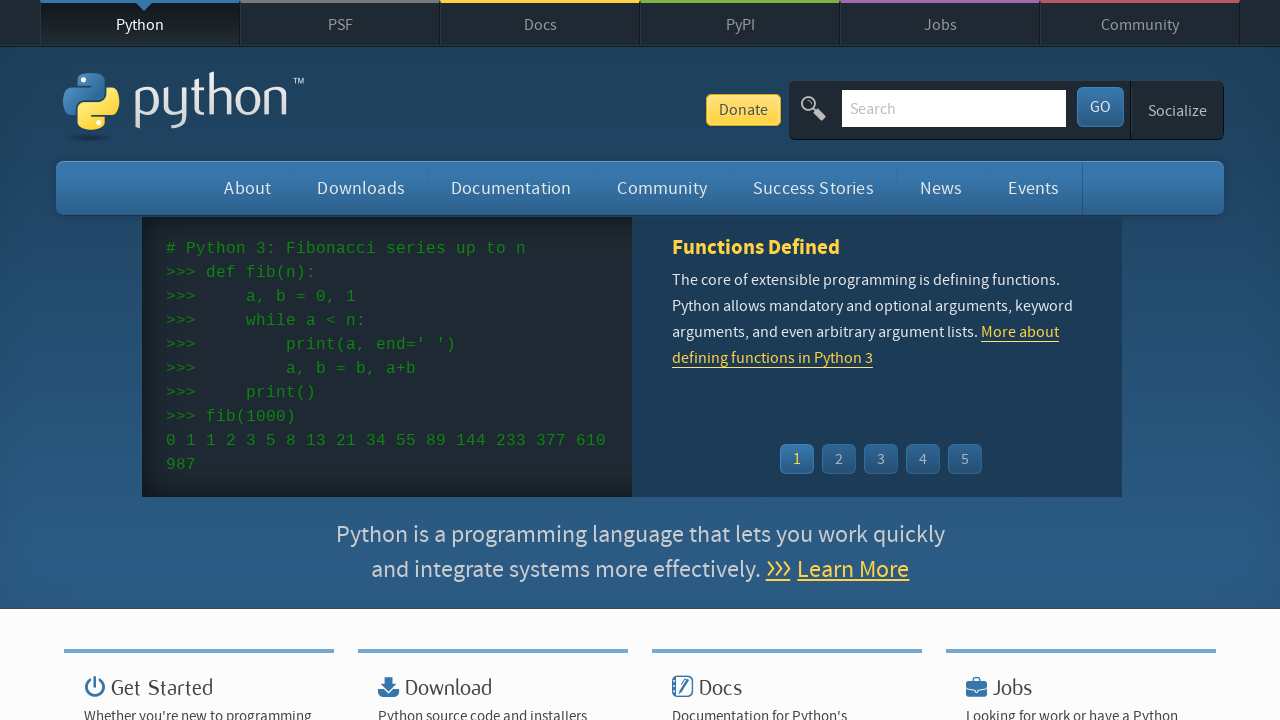

Retrieved and printed event name content
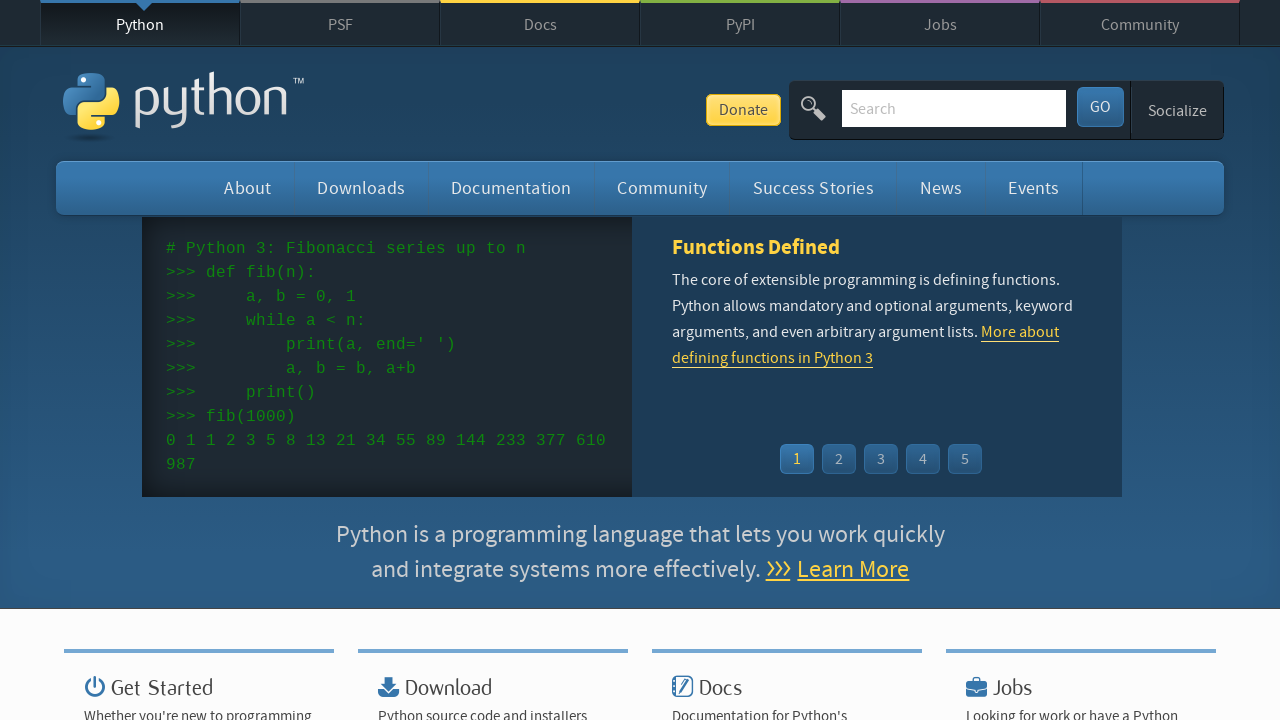

Retrieved and printed event name content
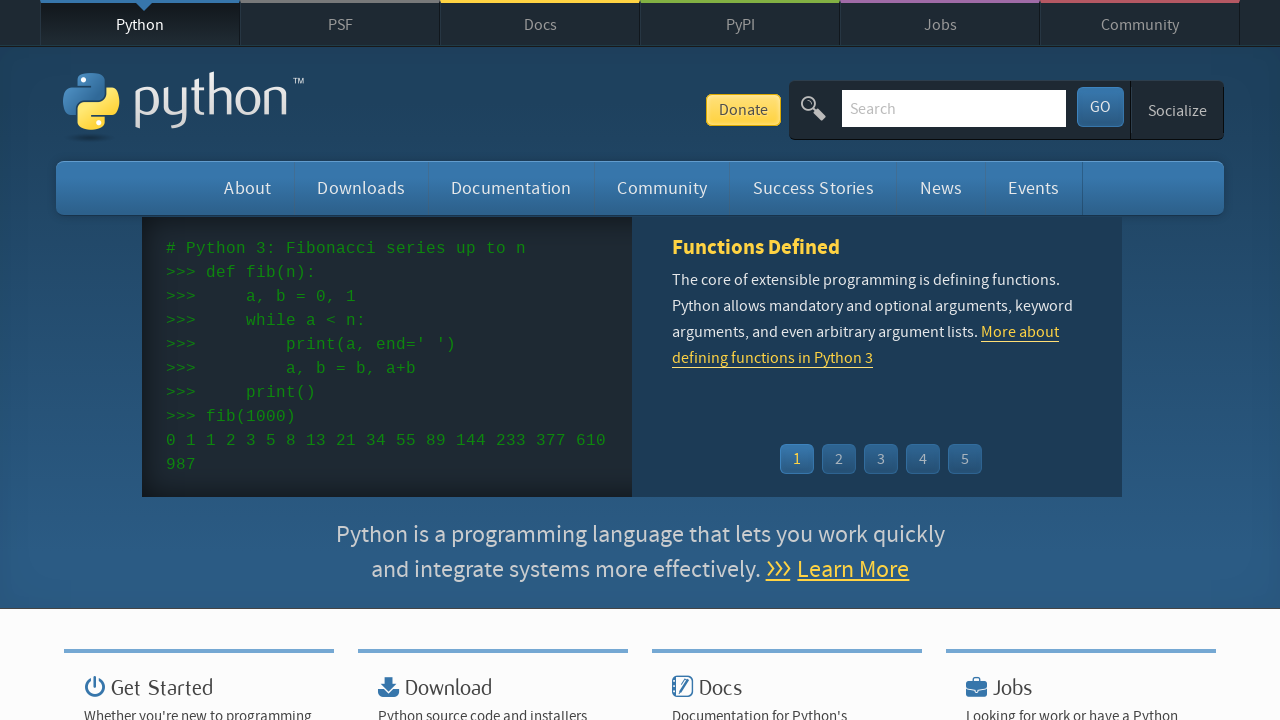

Retrieved and printed event name content
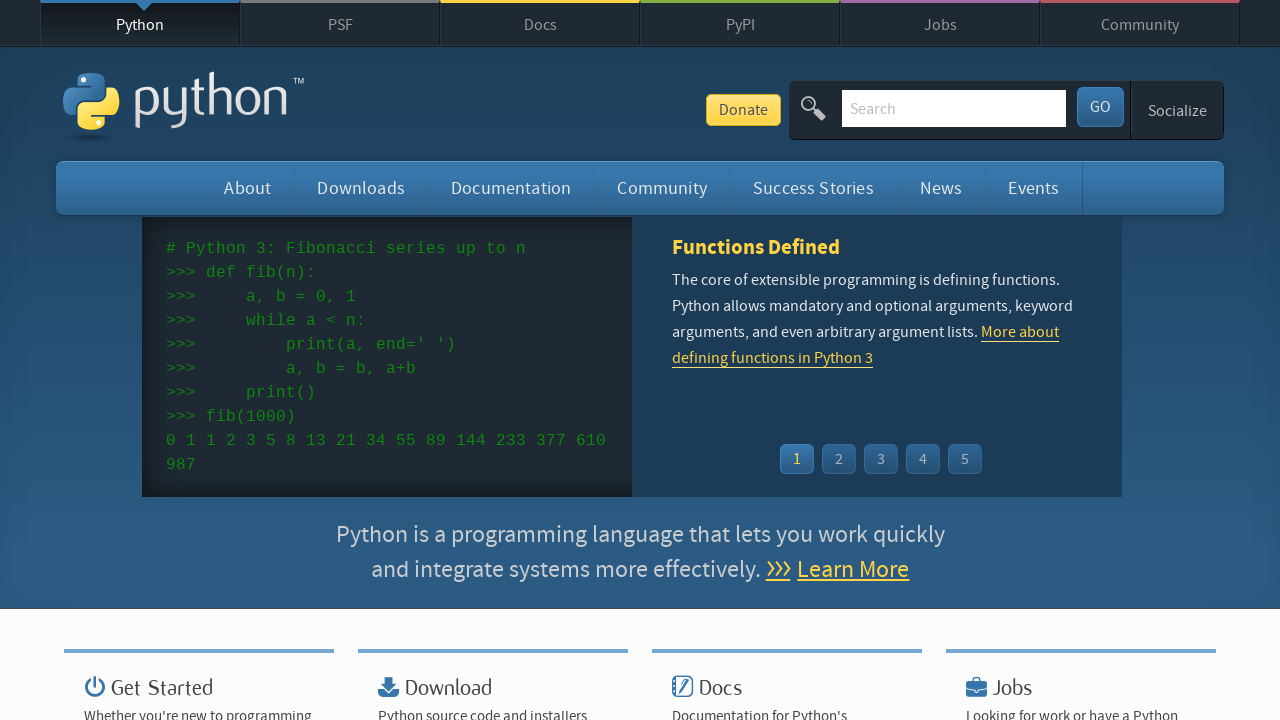

Retrieved and printed event name content
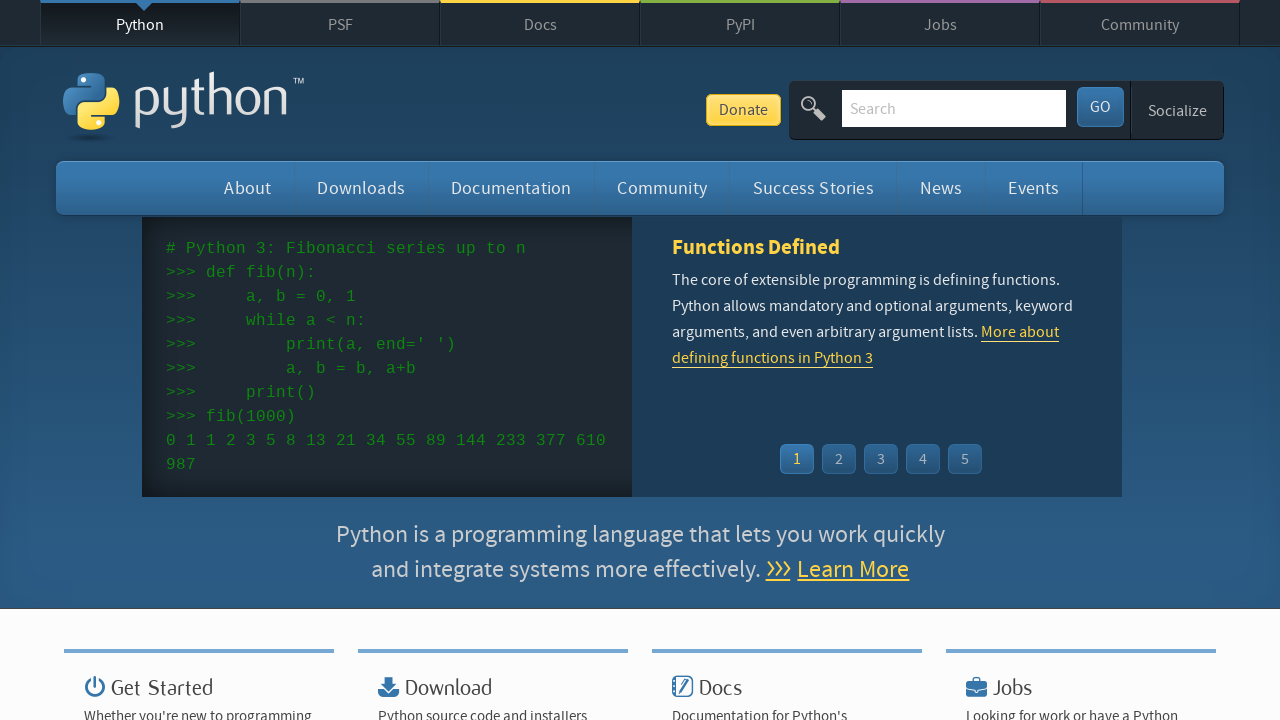

Retrieved and printed event name content
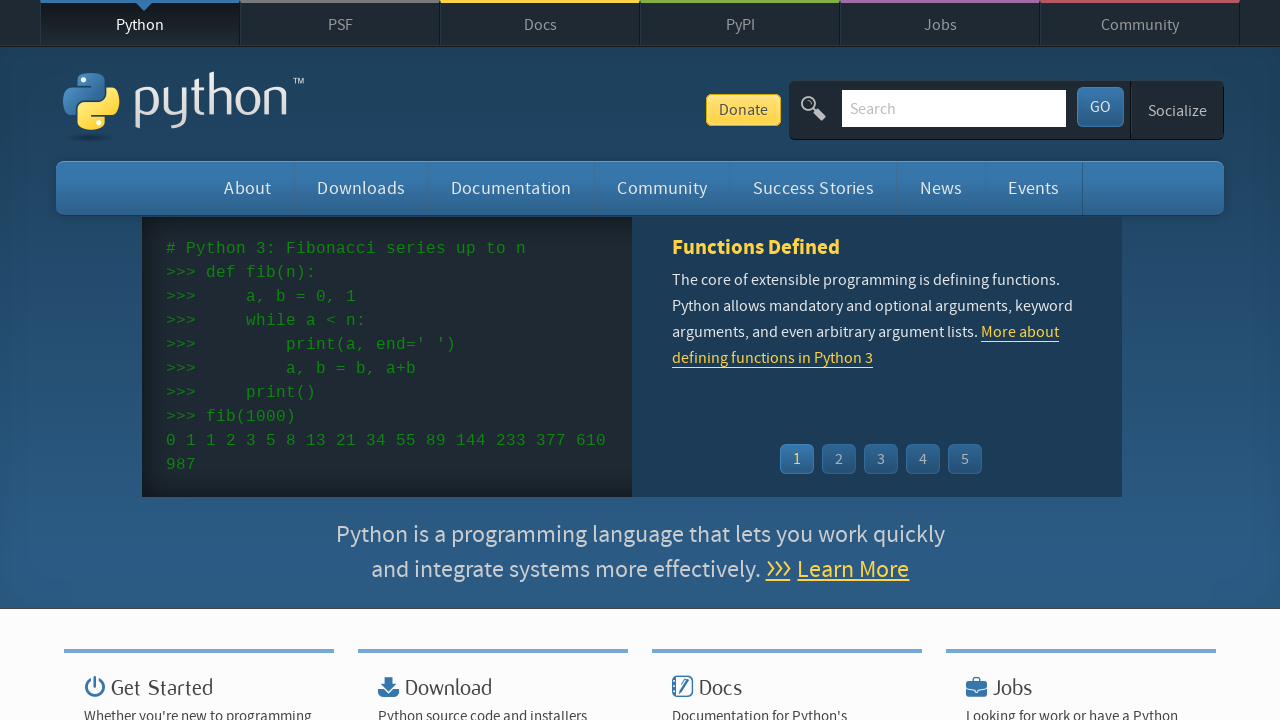

Created event dictionary entry 0 with time and name
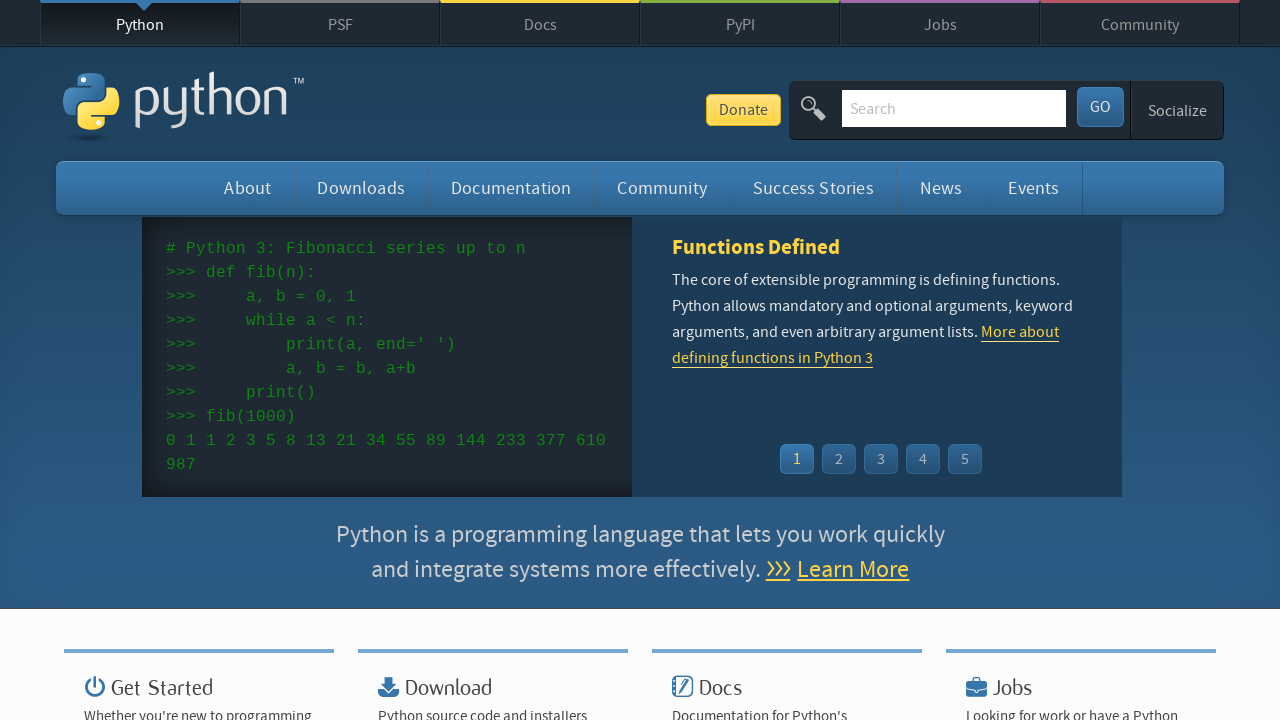

Created event dictionary entry 1 with time and name
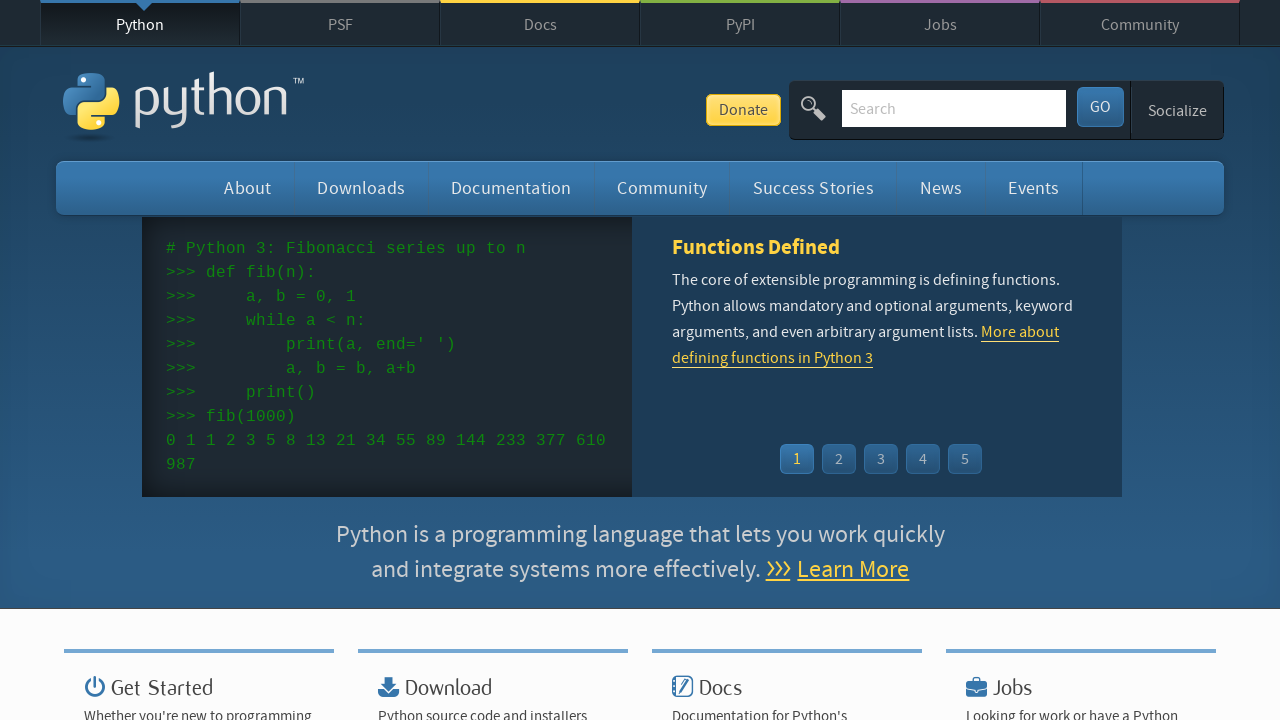

Created event dictionary entry 2 with time and name
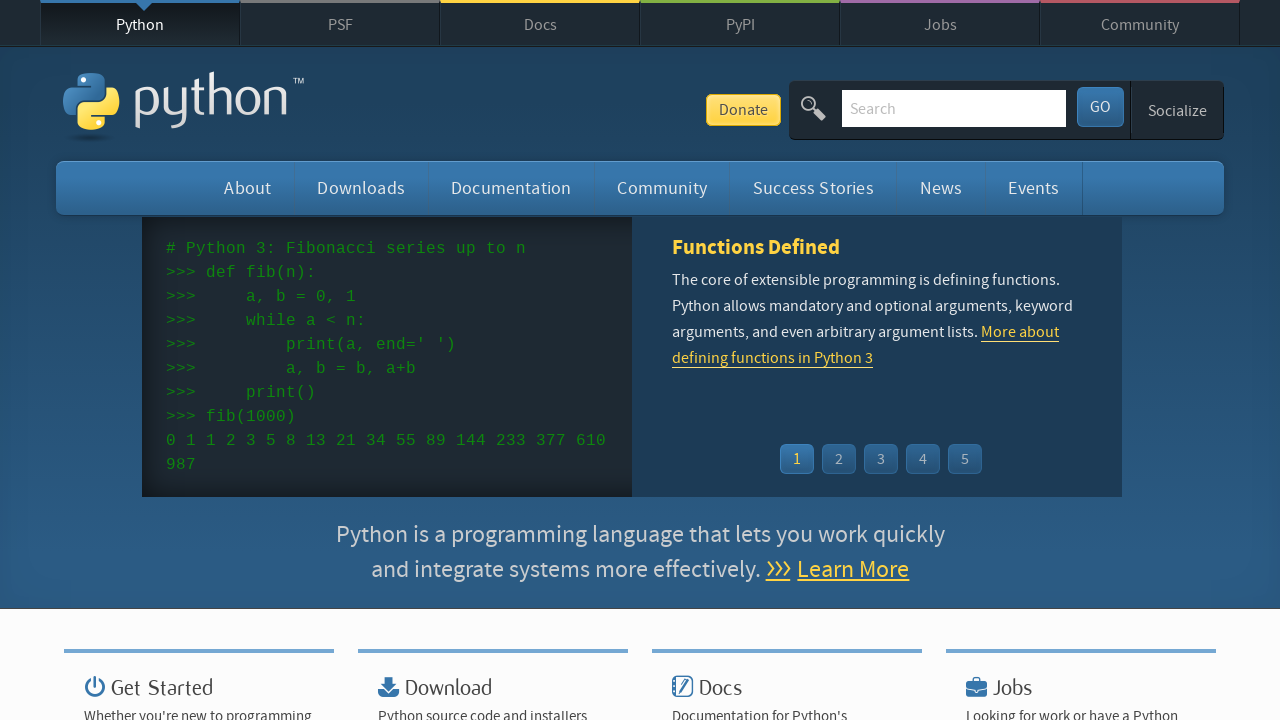

Created event dictionary entry 3 with time and name
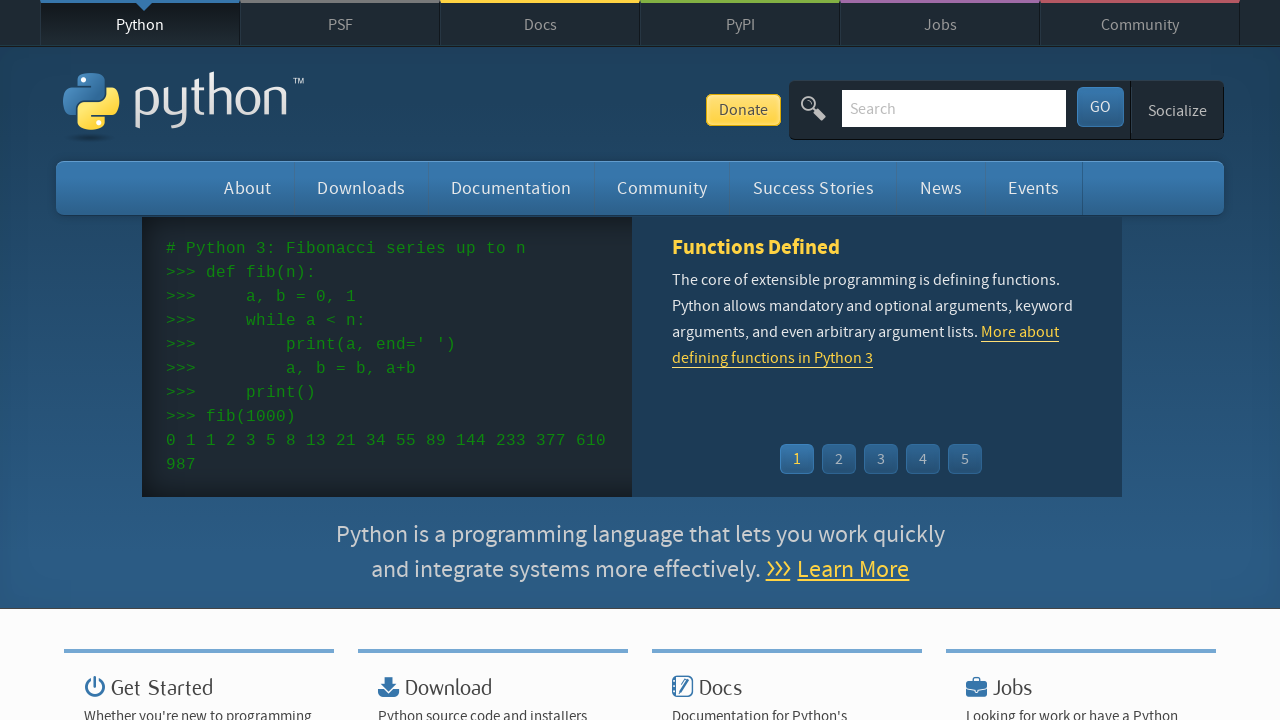

Created event dictionary entry 4 with time and name
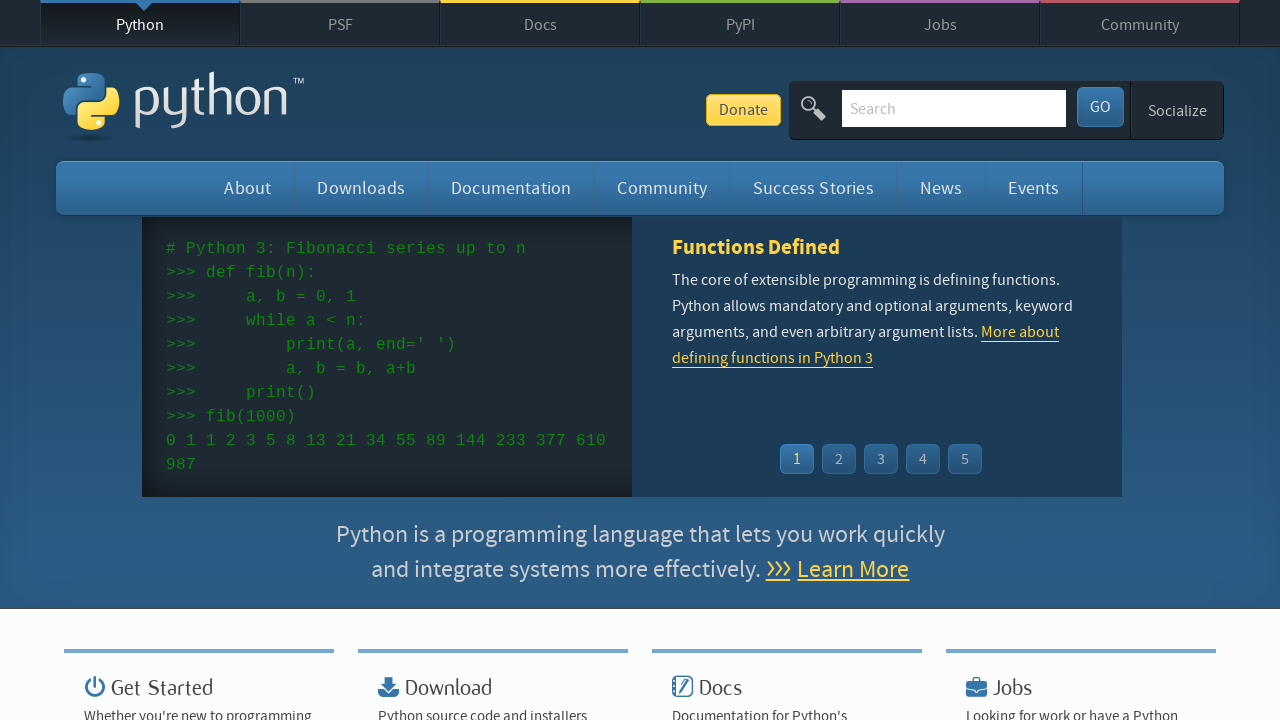

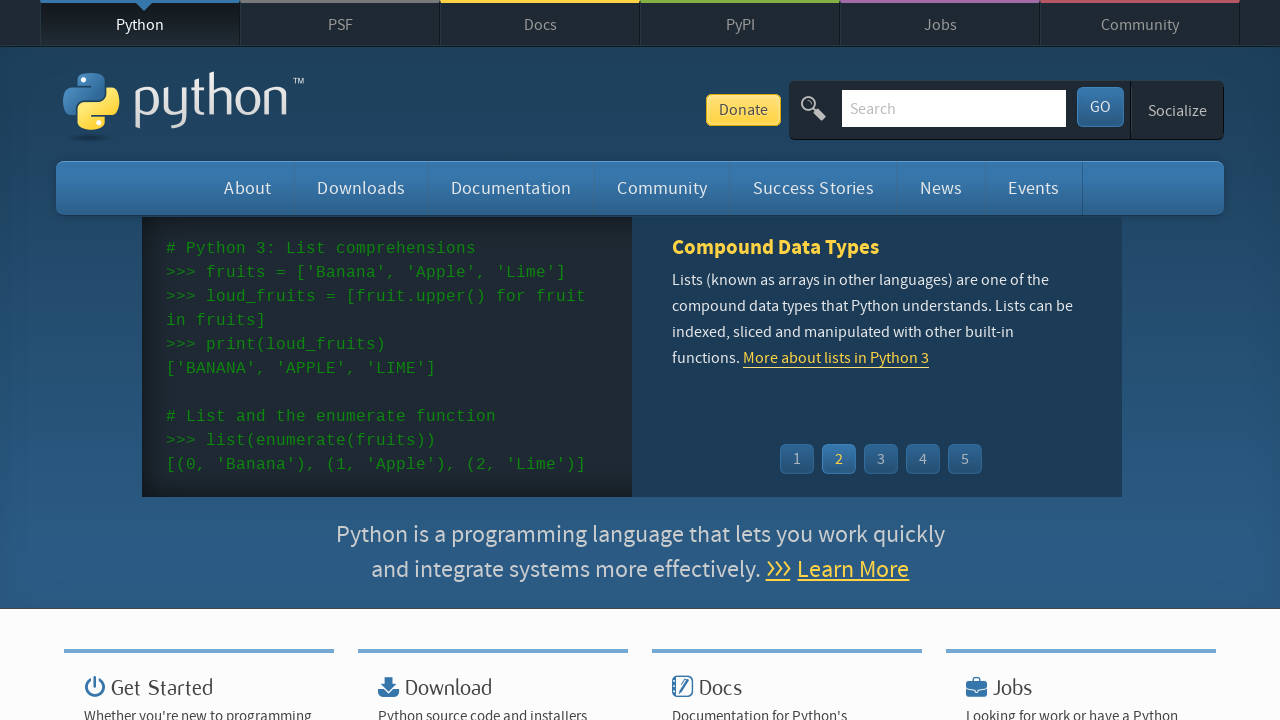